Tests iframe interaction by switching to iframe, filling a text field, clicking a button and handling an alert

Starting URL: http://antoniotrindade.com.br/treinoautomacao/elementsweb.html

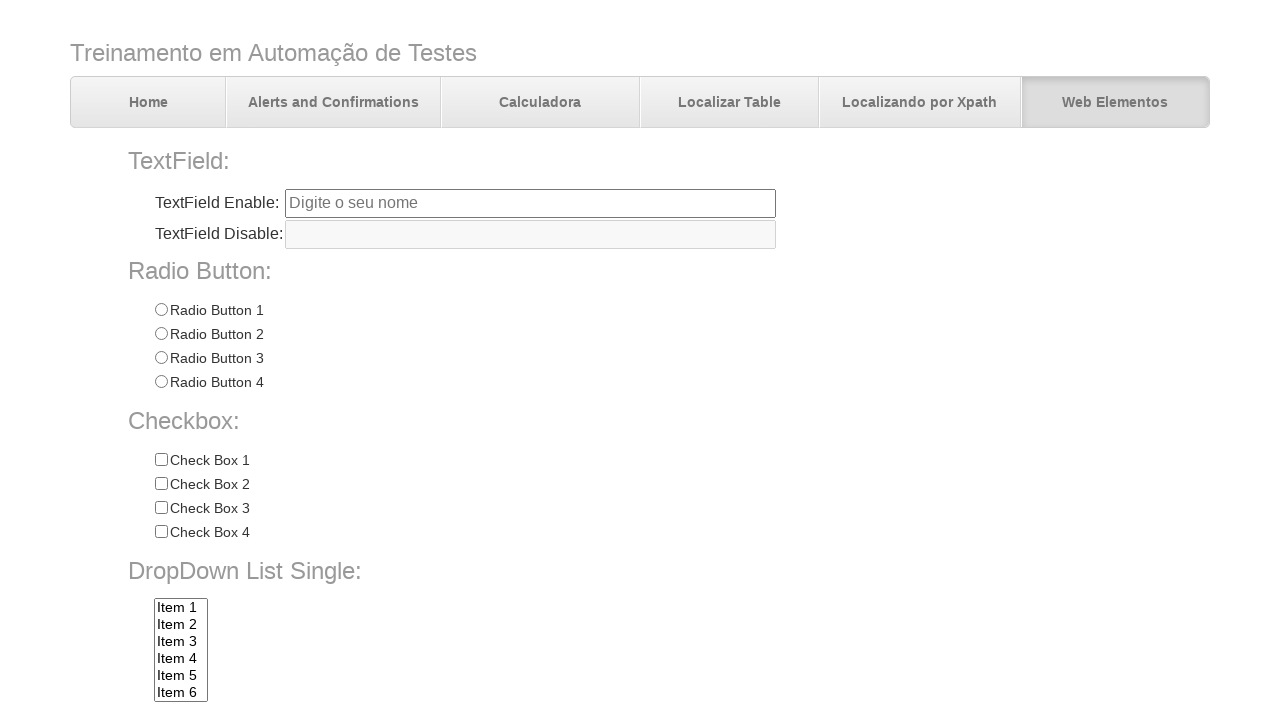

Located the first iframe on the page
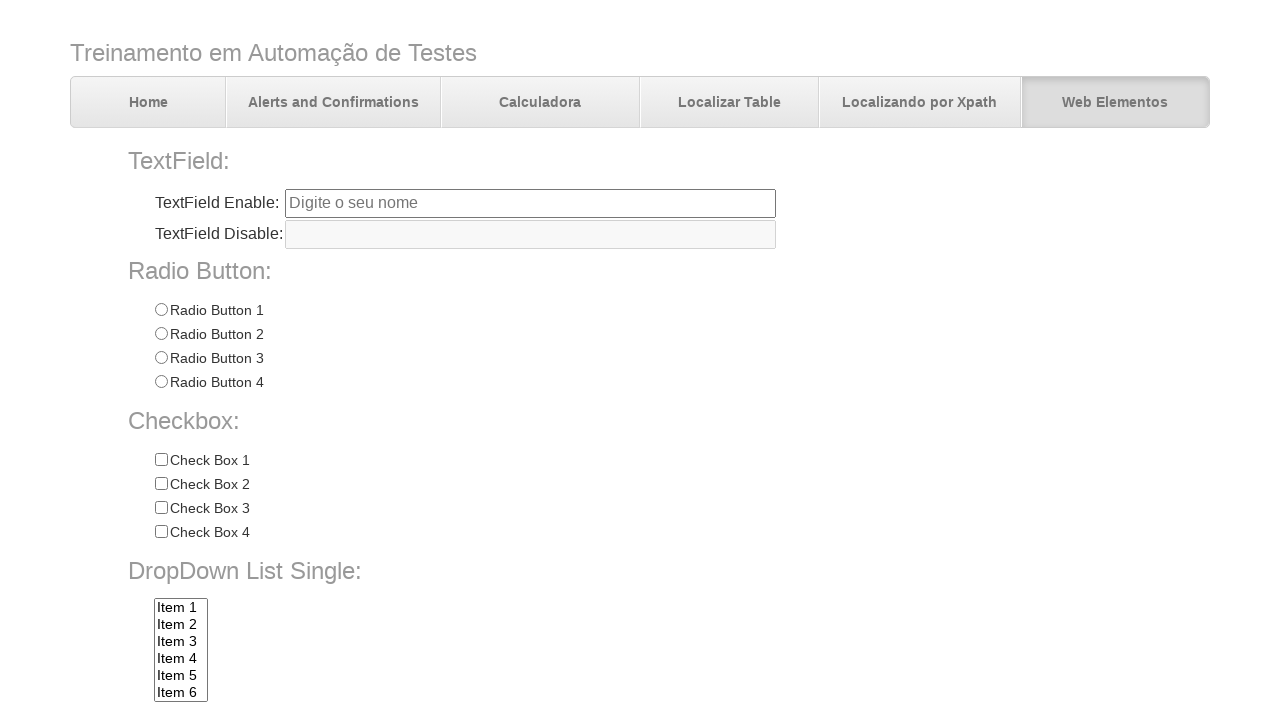

Filled text field inside iframe with 'Hello iframe' on iframe >> nth=0 >> internal:control=enter-frame >> #tfiframe
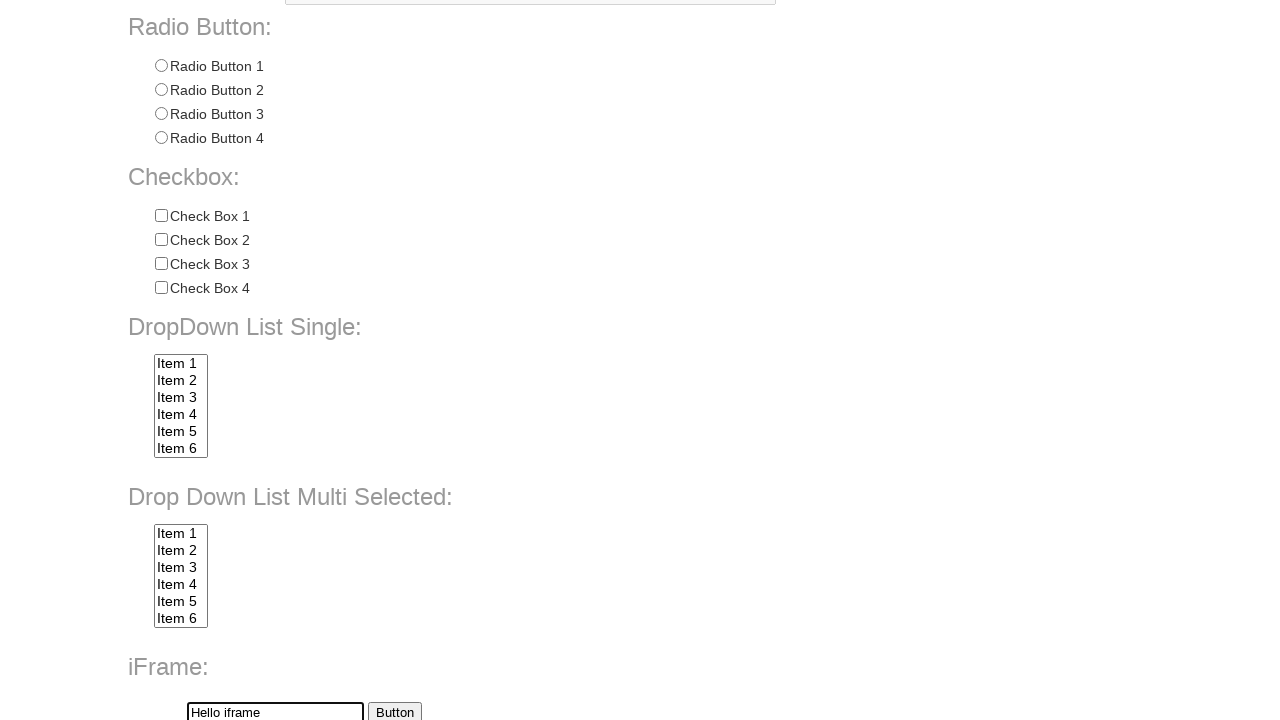

Verified that text field contains 'Hello iframe'
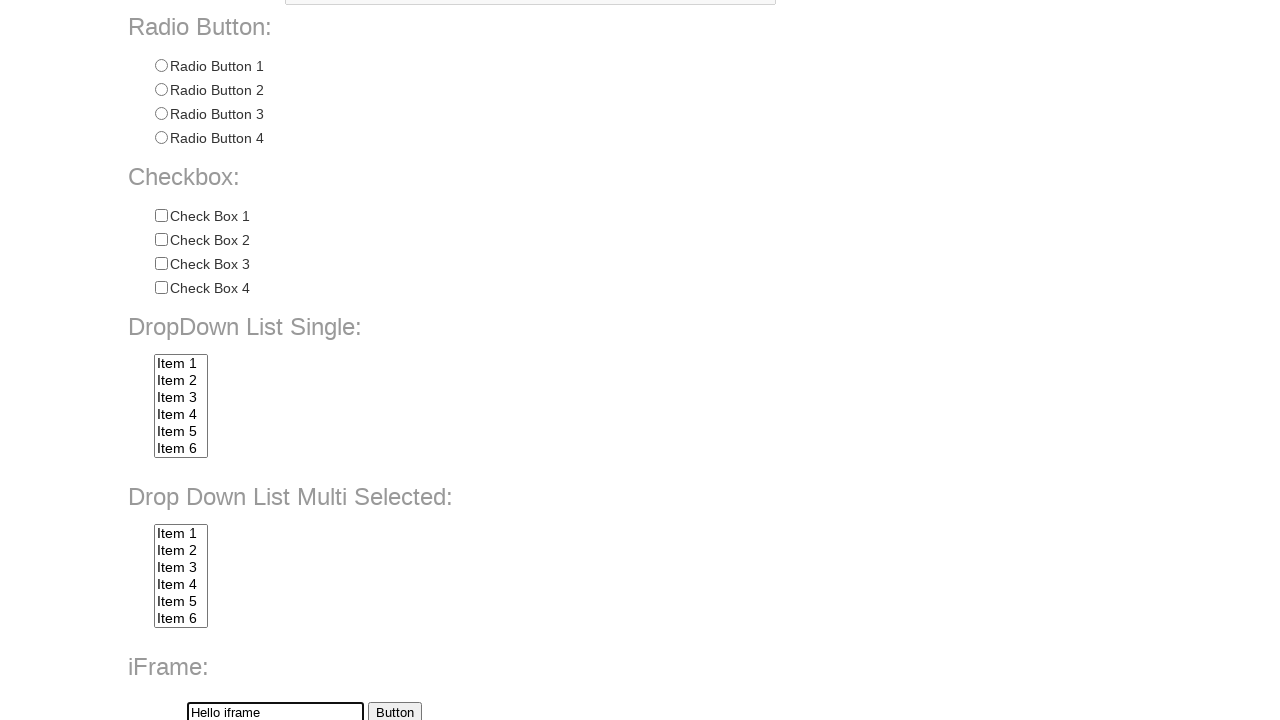

Set up dialog handler to accept alerts
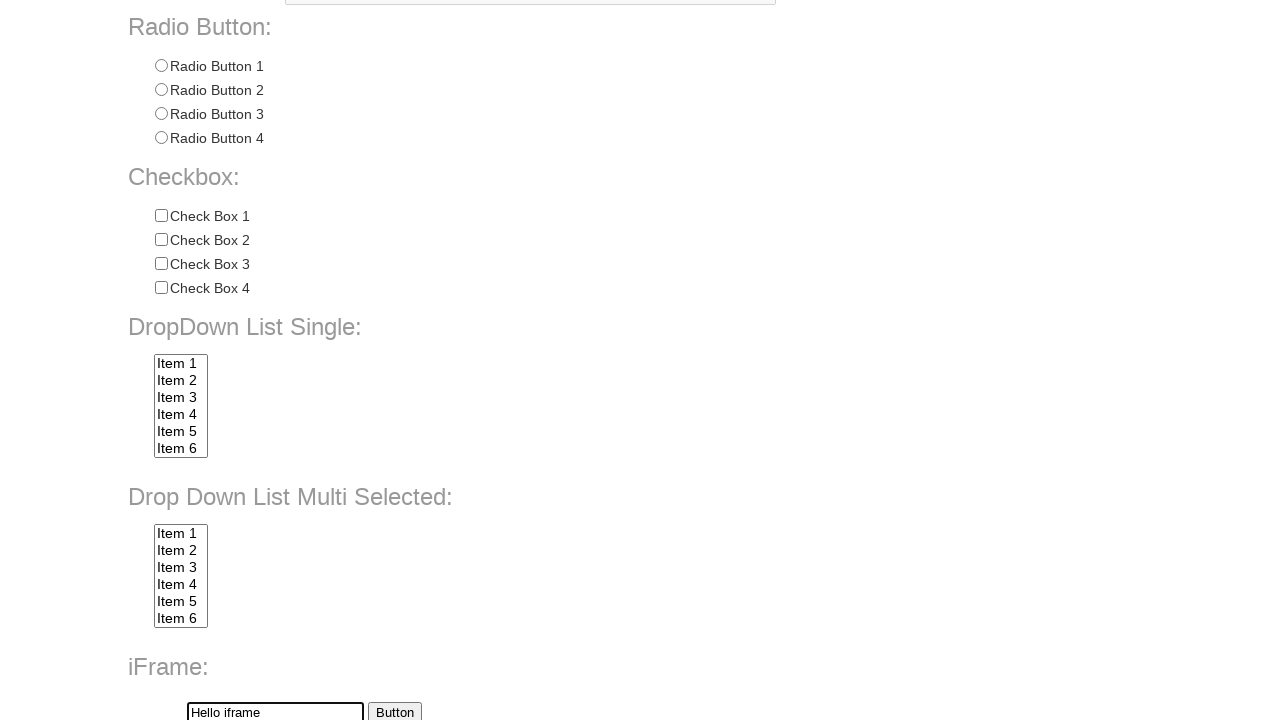

Clicked button inside iframe at (394, 710) on iframe >> nth=0 >> internal:control=enter-frame >> #btniframe
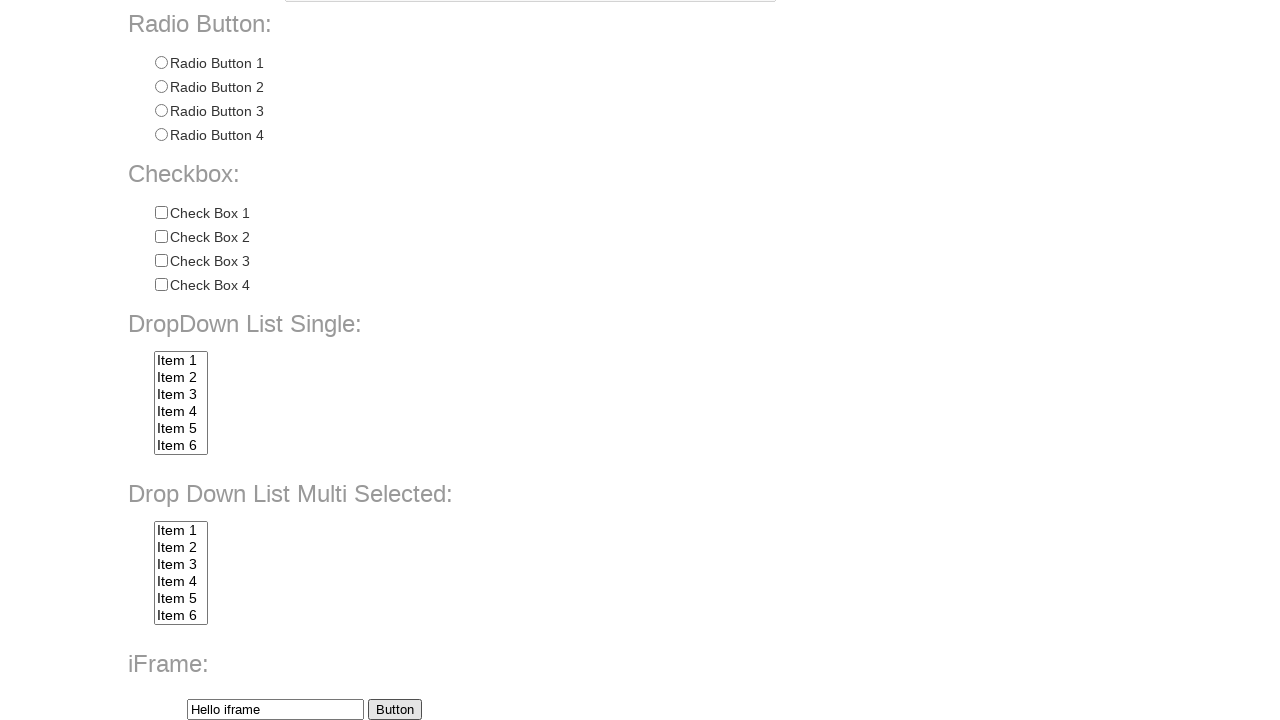

Waited 500ms for dialog to be handled
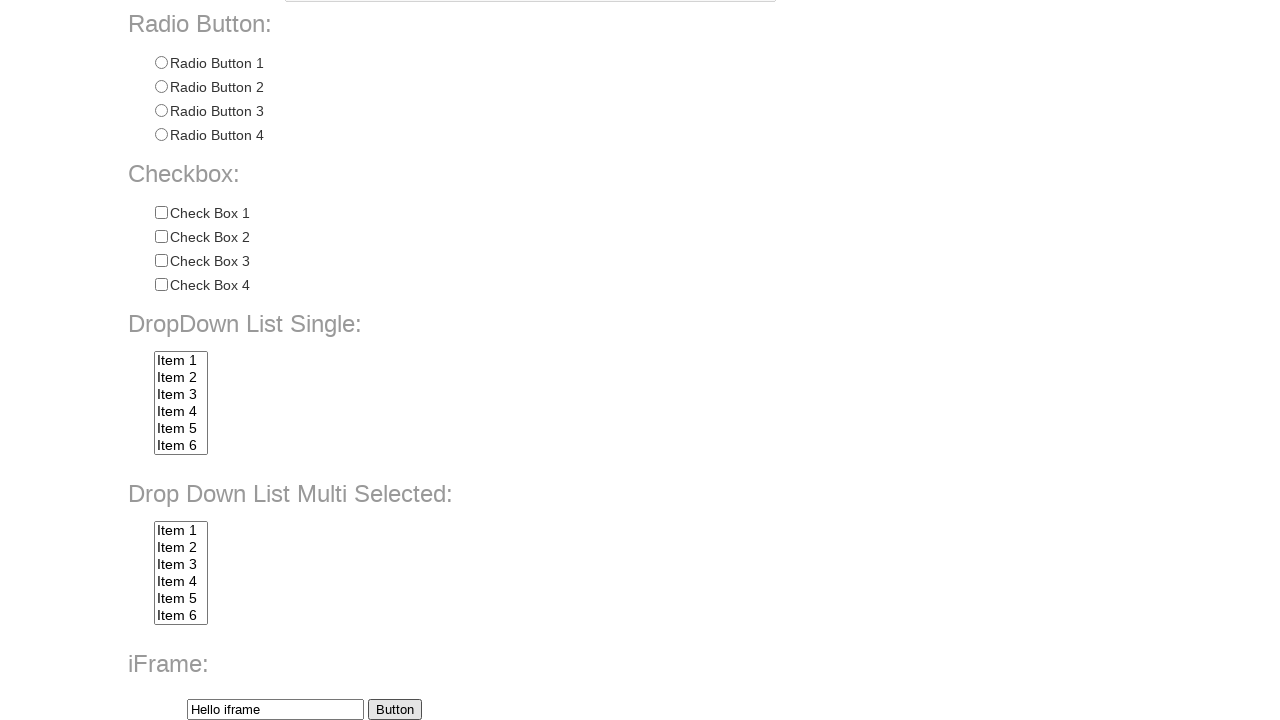

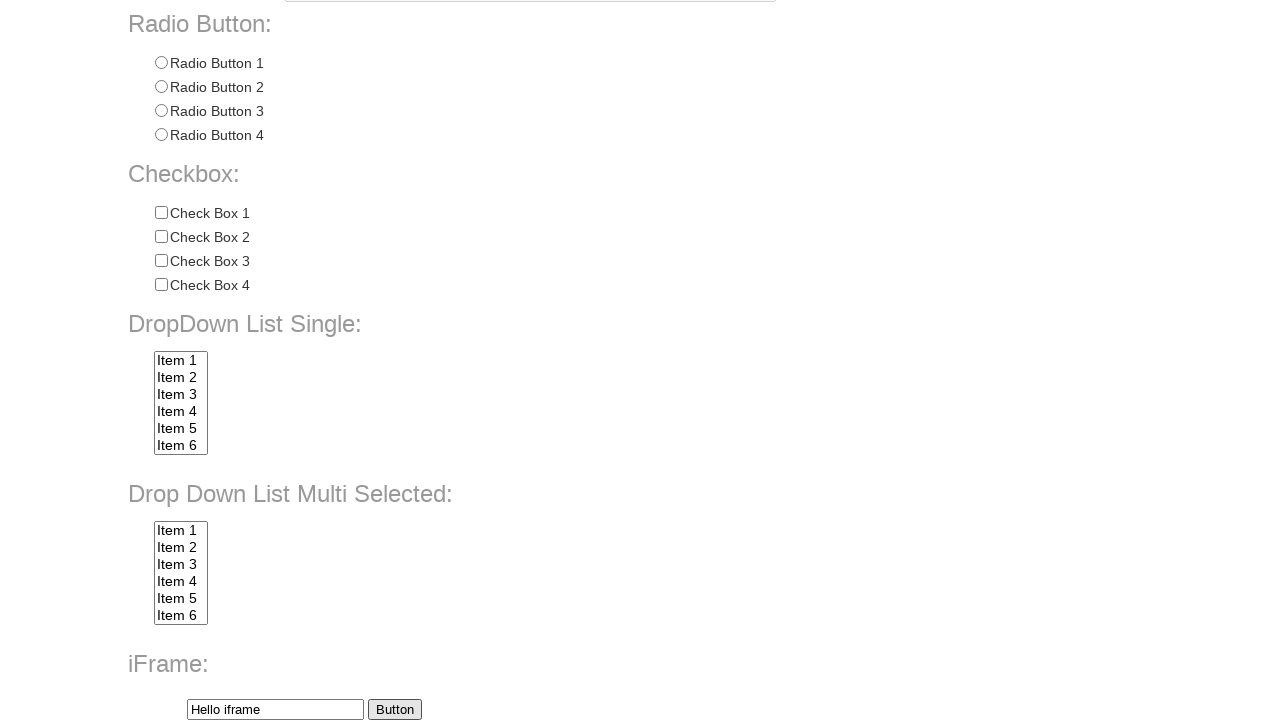